Tests different button click types including double-click, right-click (context click), and regular click on the DemoQA buttons page.

Starting URL: https://demoqa.com/buttons

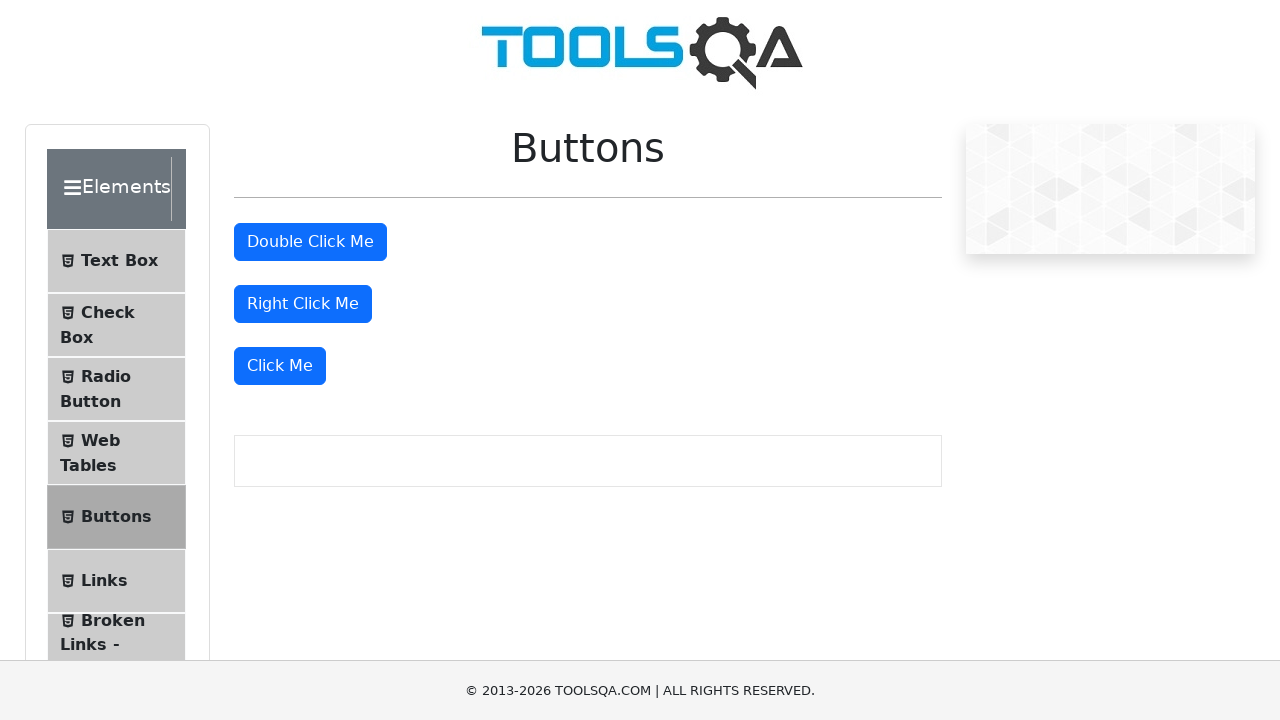

Navigated to DemoQA buttons page
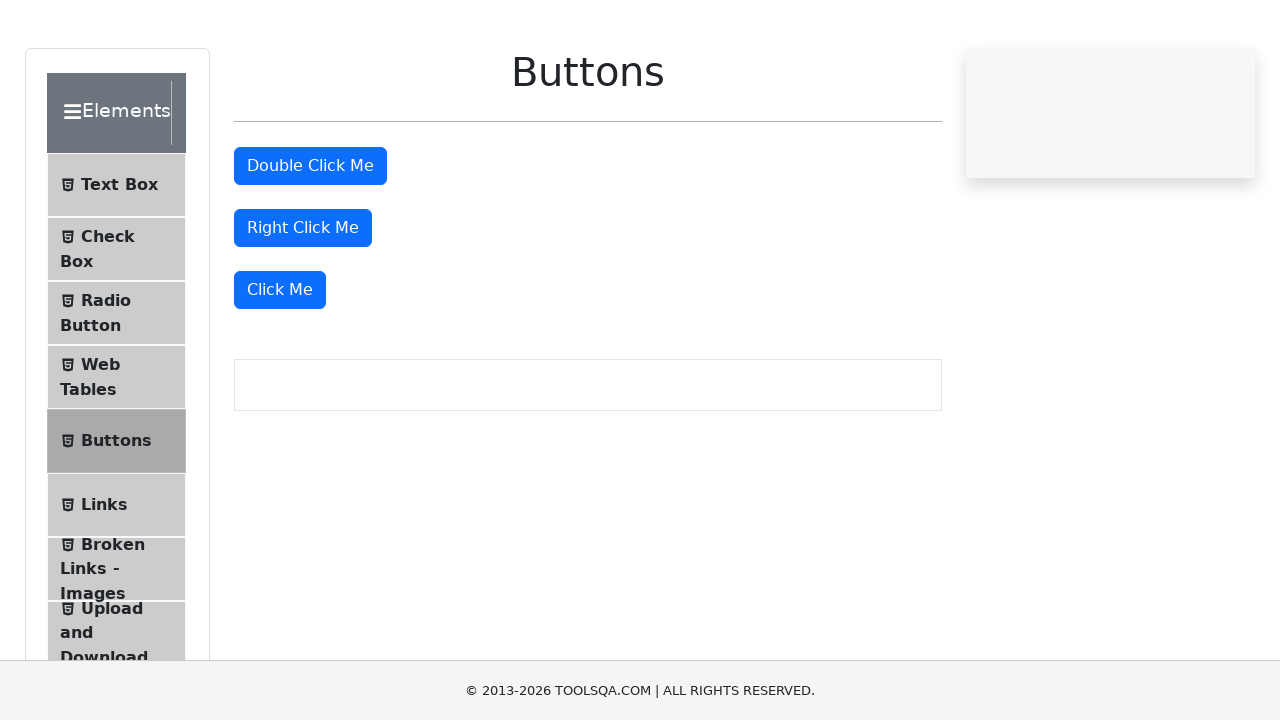

Double-clicked the double click button at (310, 242) on #doubleClickBtn
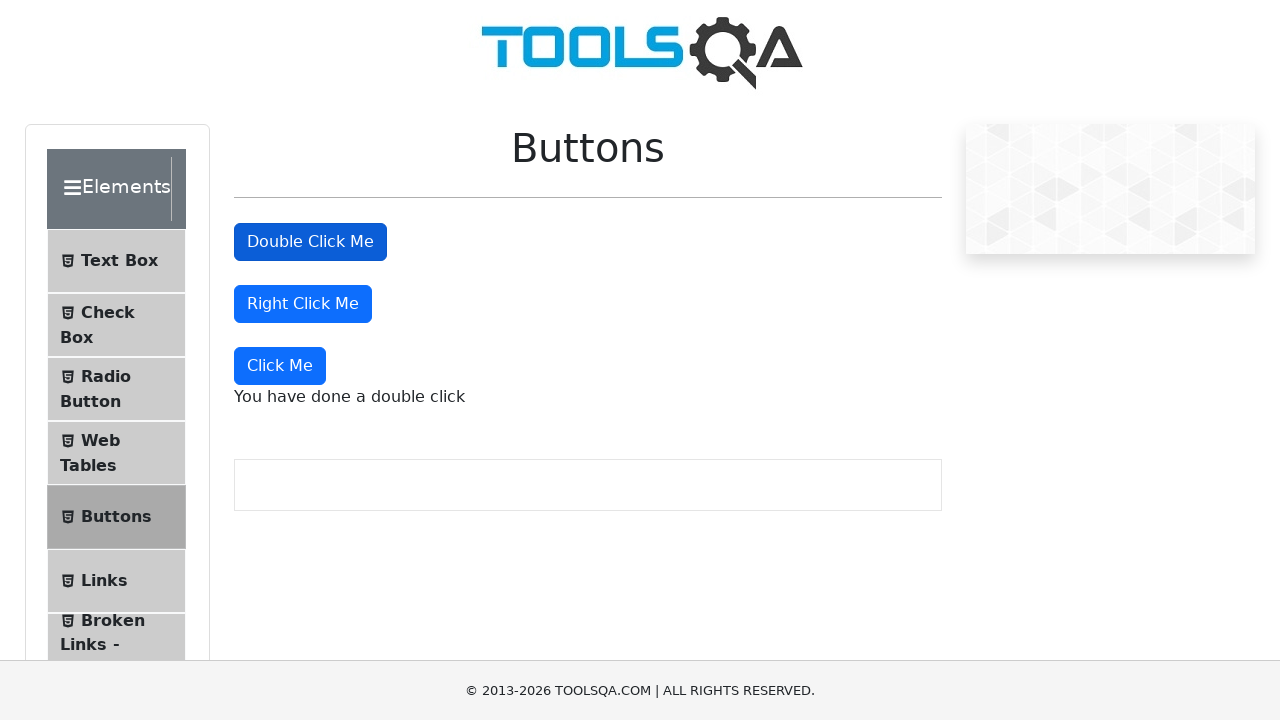

Right-clicked (context clicked) the right click button at (303, 304) on #rightClickBtn
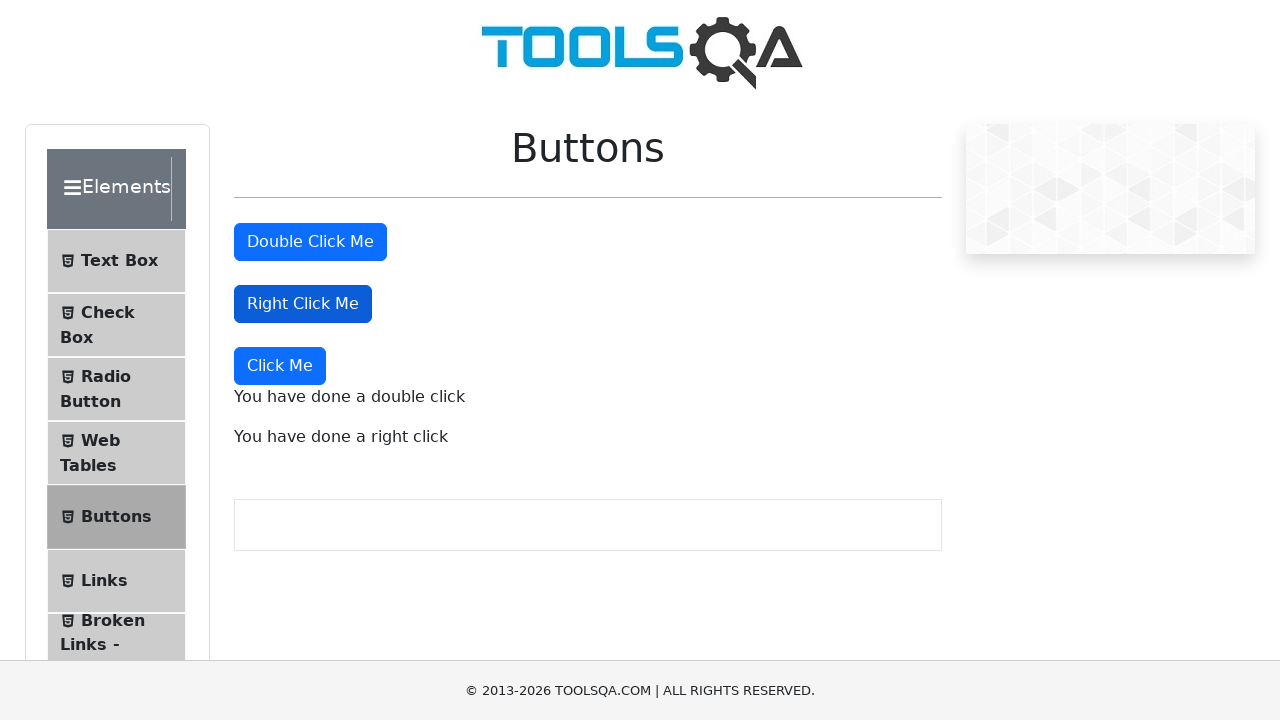

Clicked the 'Click Me' button at (280, 366) on xpath=//*[text()='Click Me']
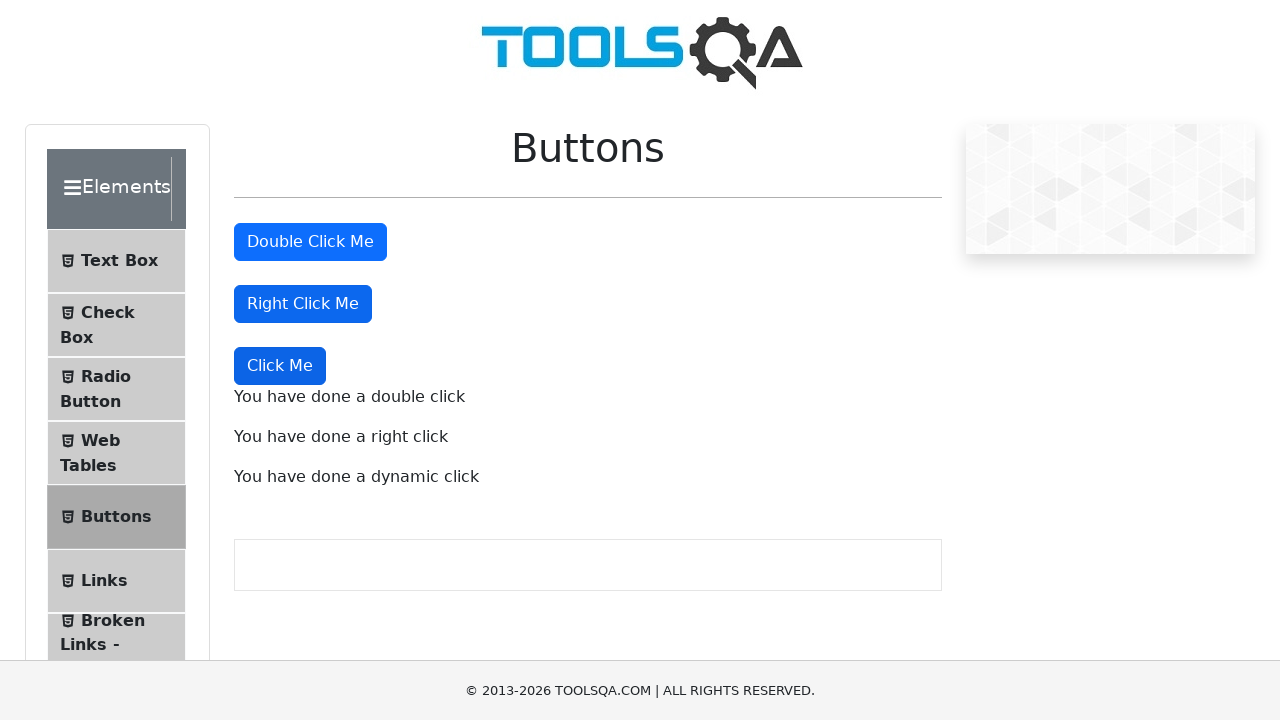

Double-click confirmation message appeared
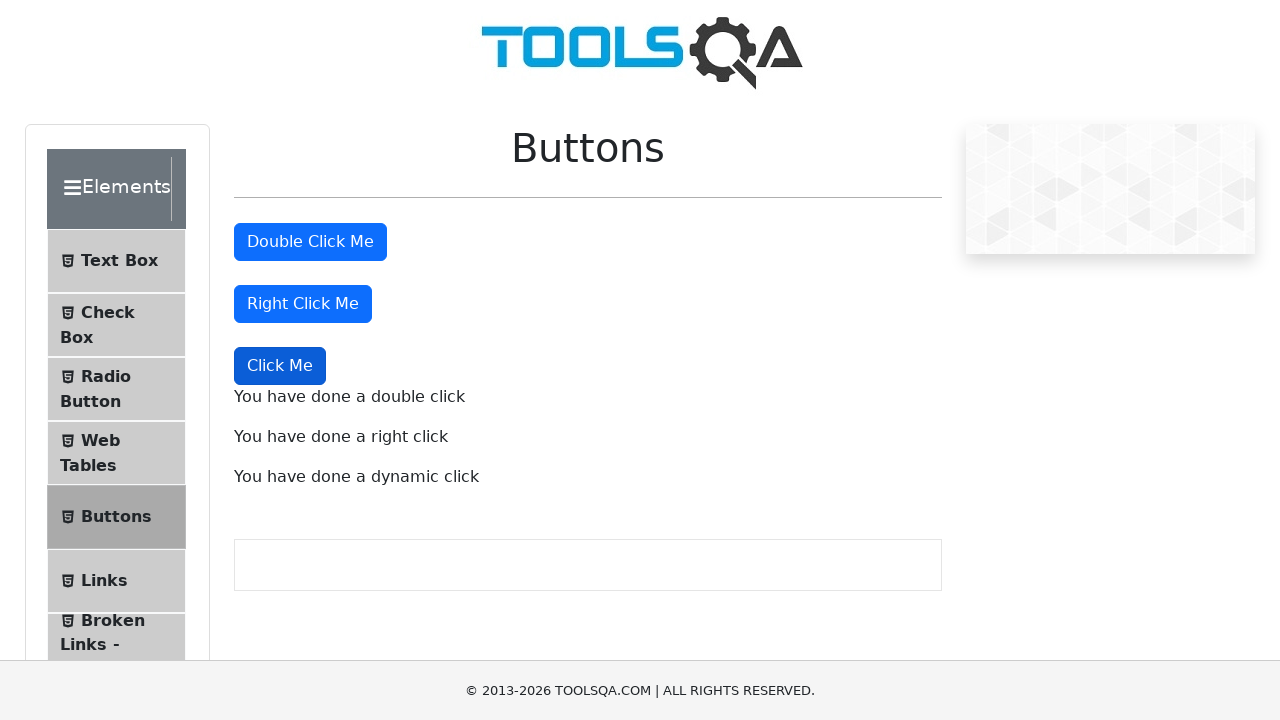

Right-click confirmation message appeared
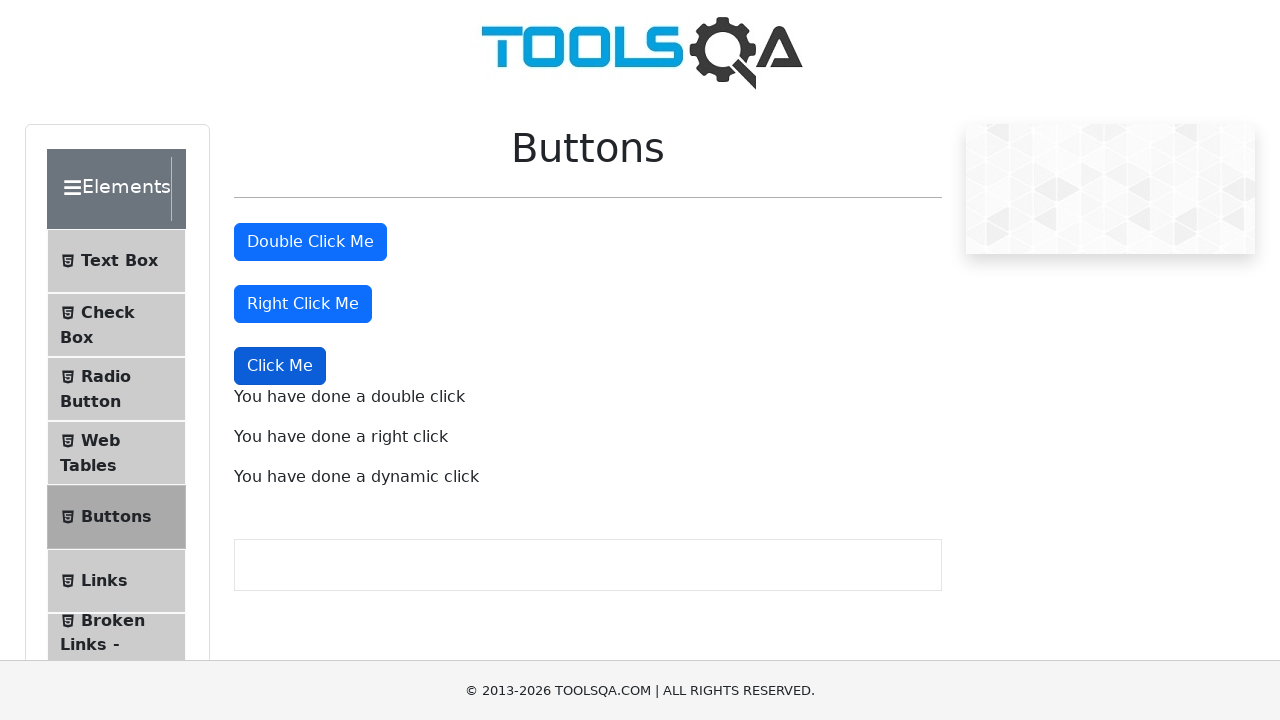

Regular click confirmation message appeared
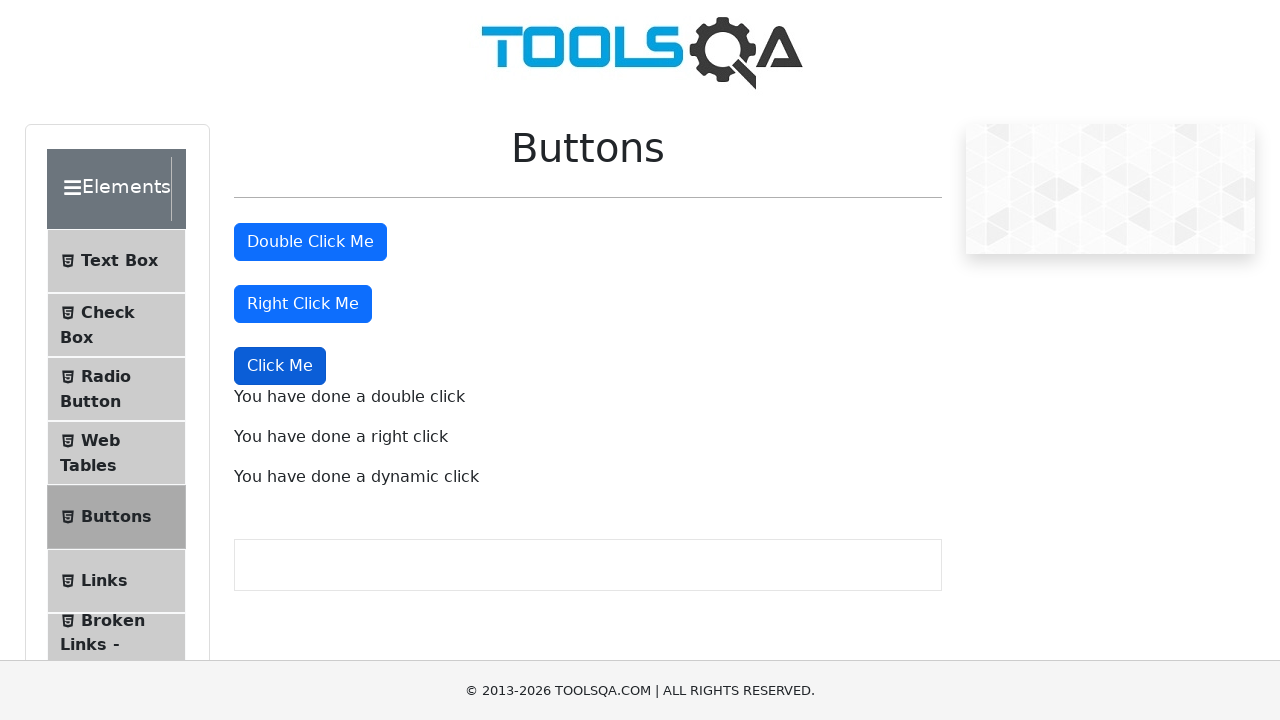

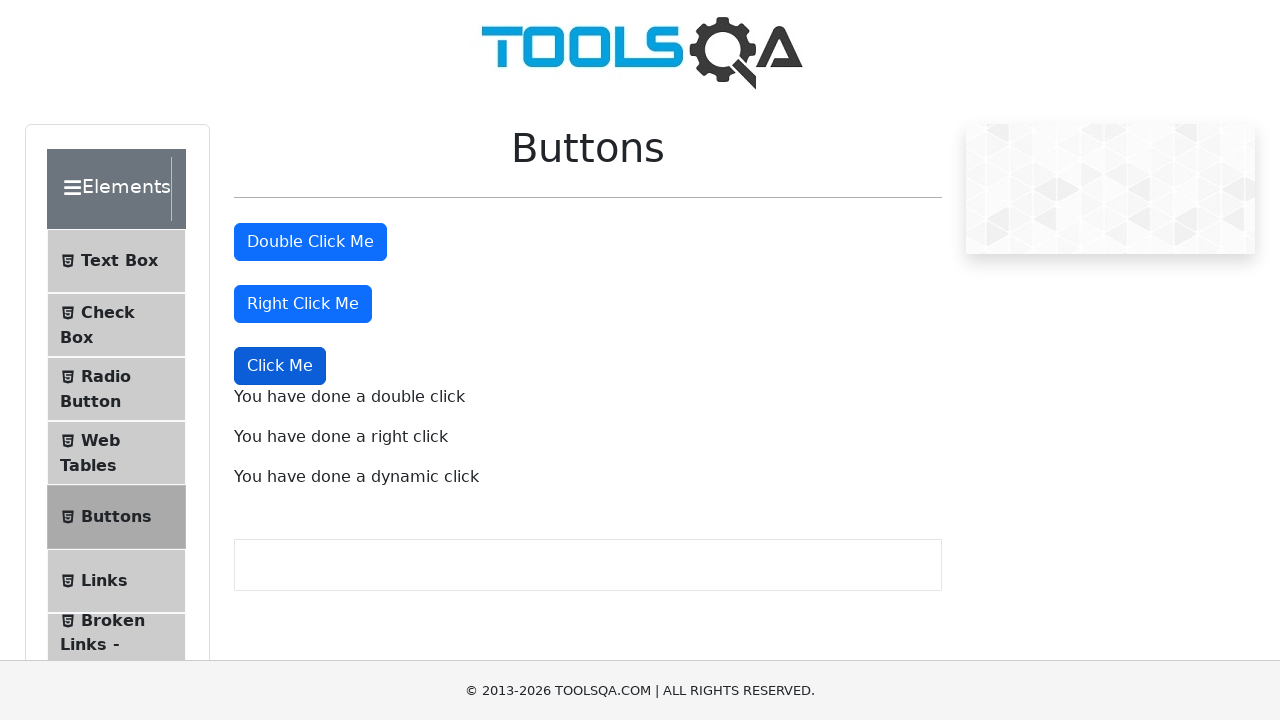